Tests soft assertions on the Demoblaze demo store by verifying the page title, URL, and visibility of the logo element.

Starting URL: https://www.demoblaze.com/index.html

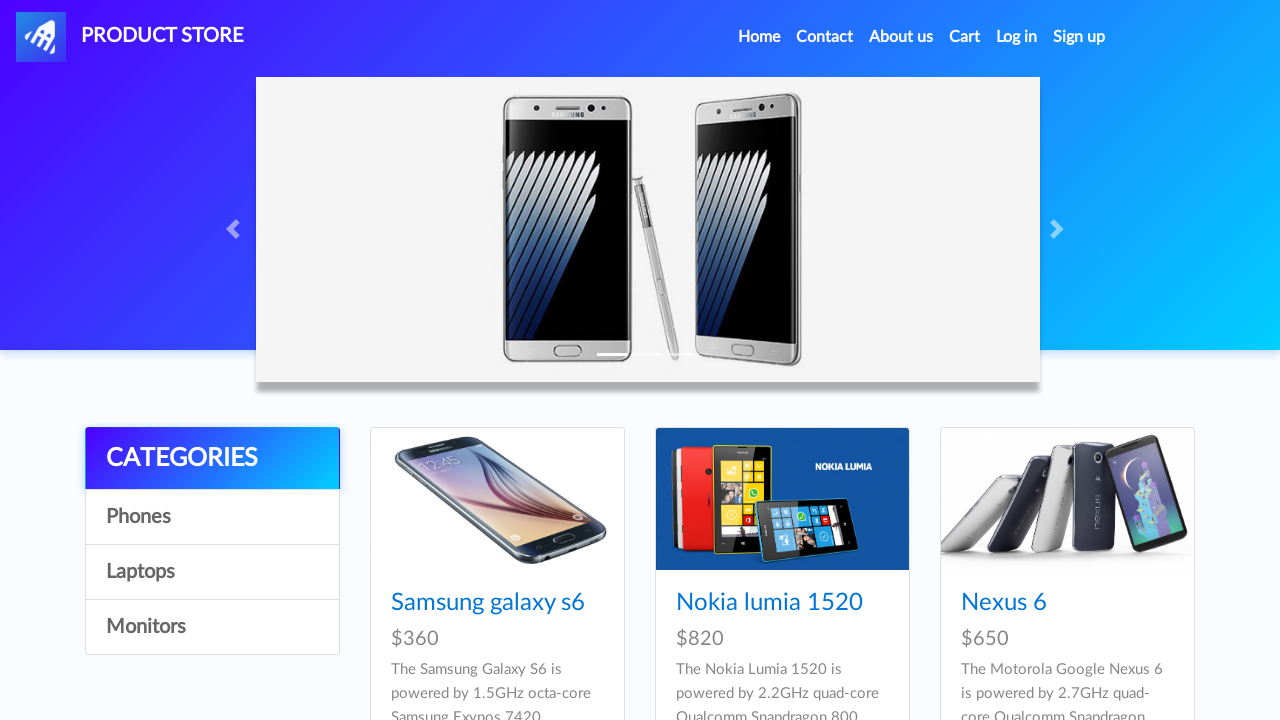

Verified page title is 'STORE'
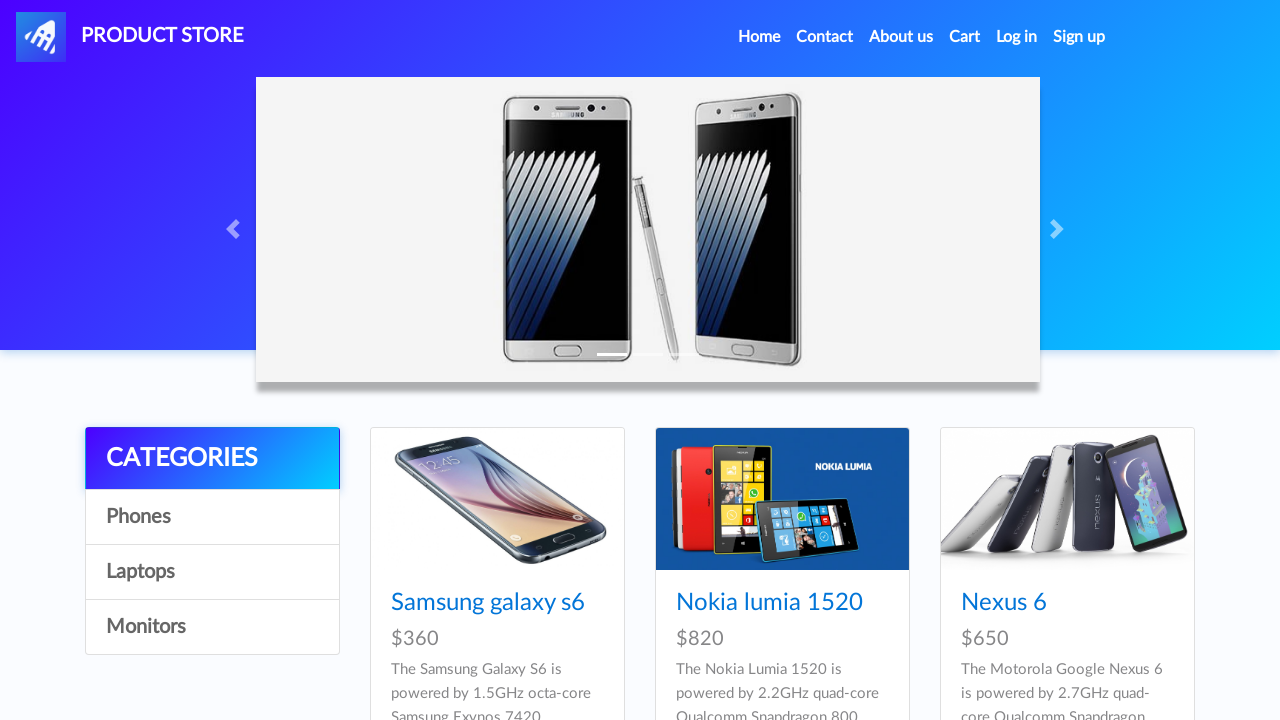

Verified page URL is 'https://www.demoblaze.com/index.html'
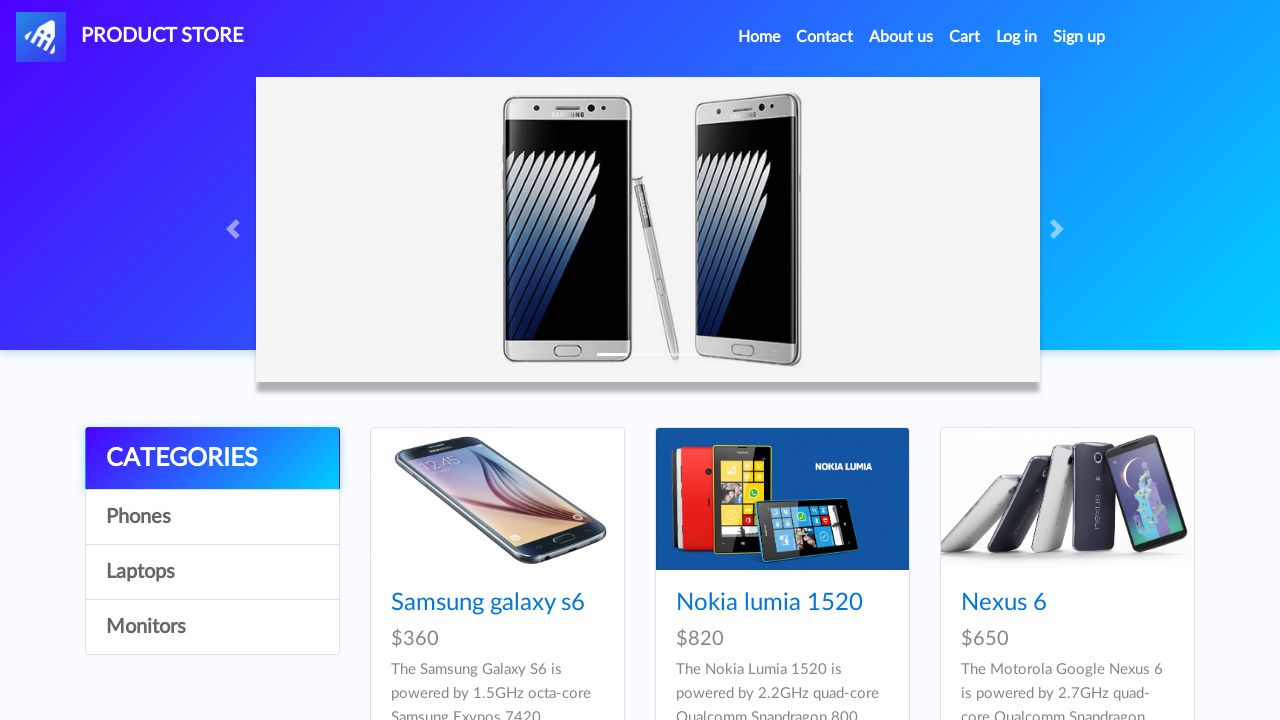

Located the logo element with selector '#nava'
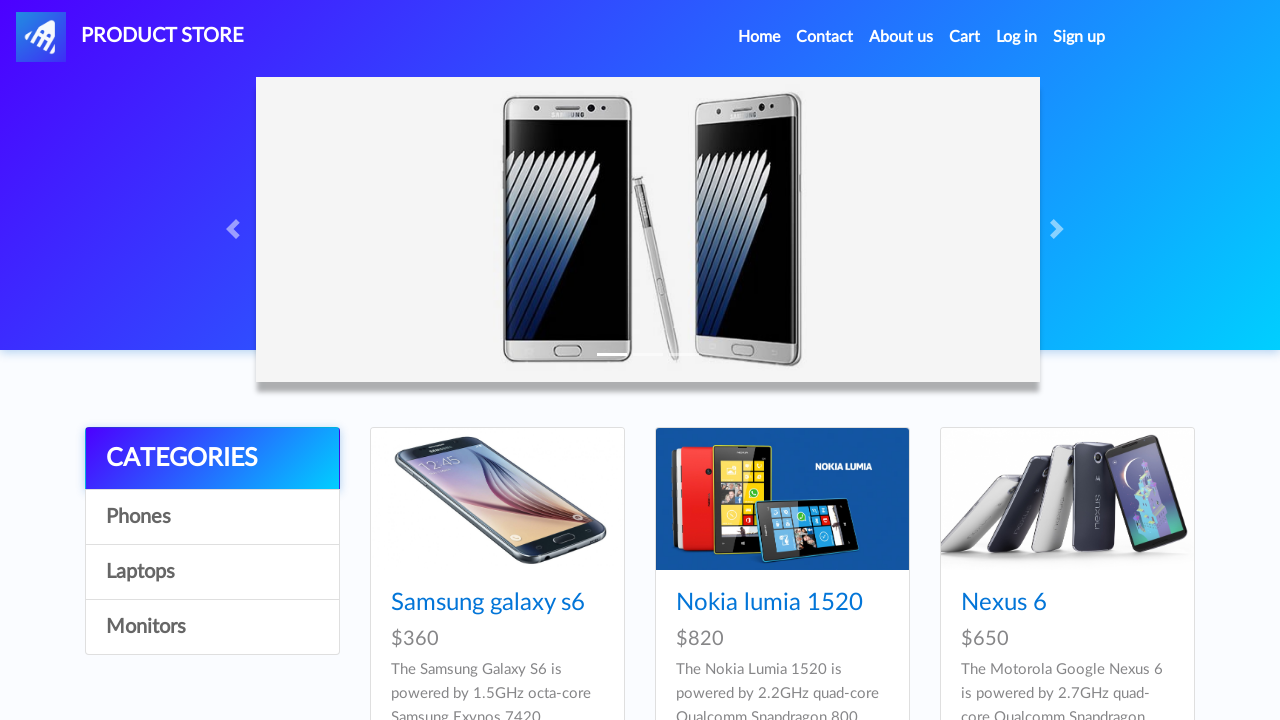

Verified logo element is visible
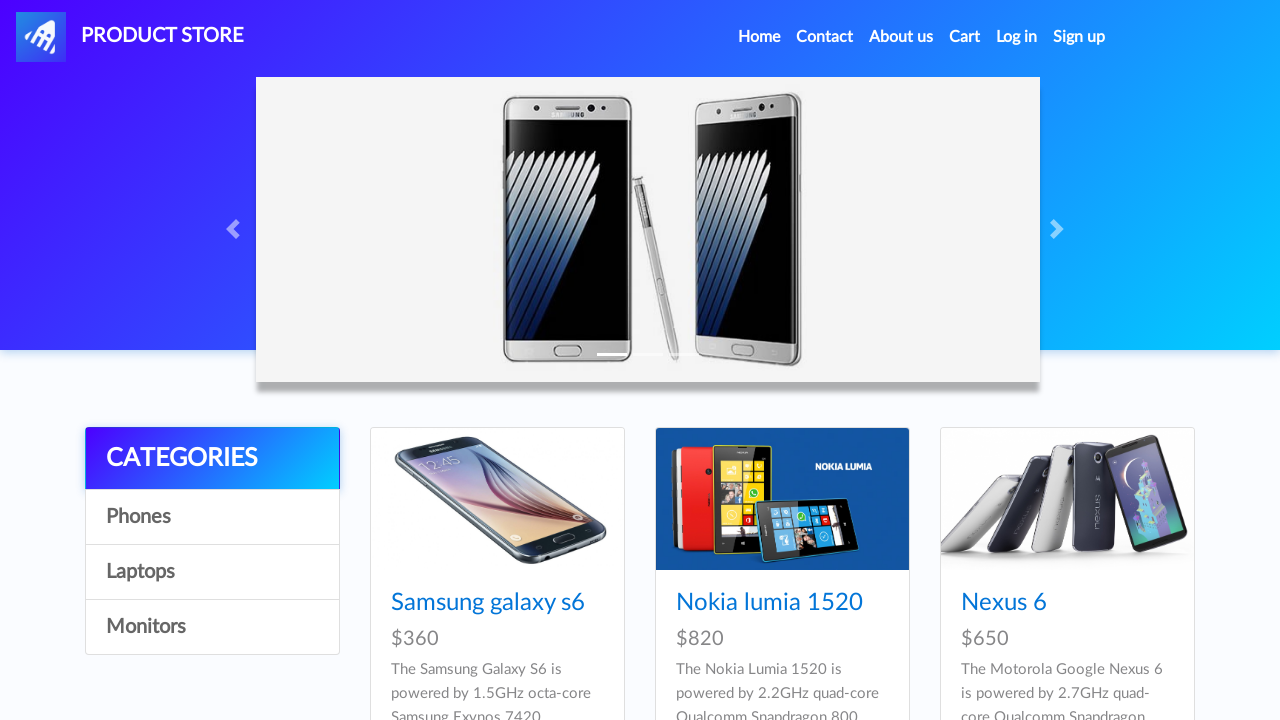

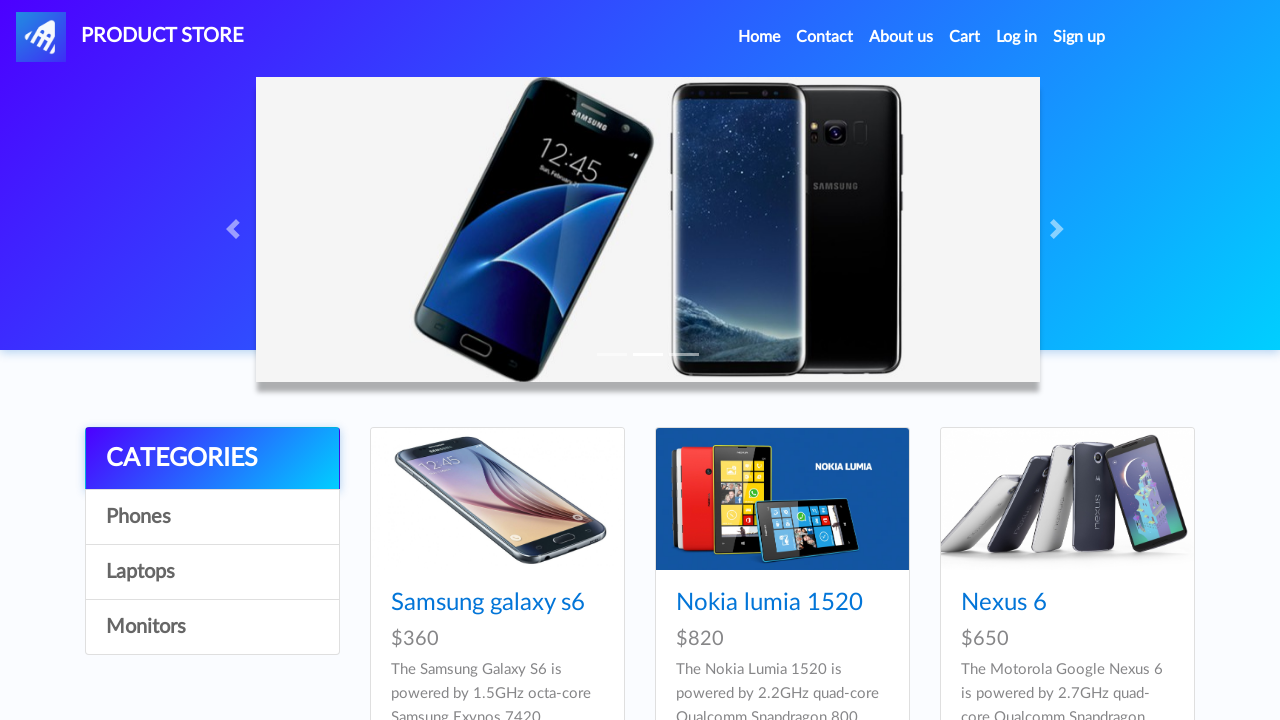